Opens the Flipkart homepage and verifies the page loads successfully by maximizing the window.

Starting URL: https://www.flipkart.com/

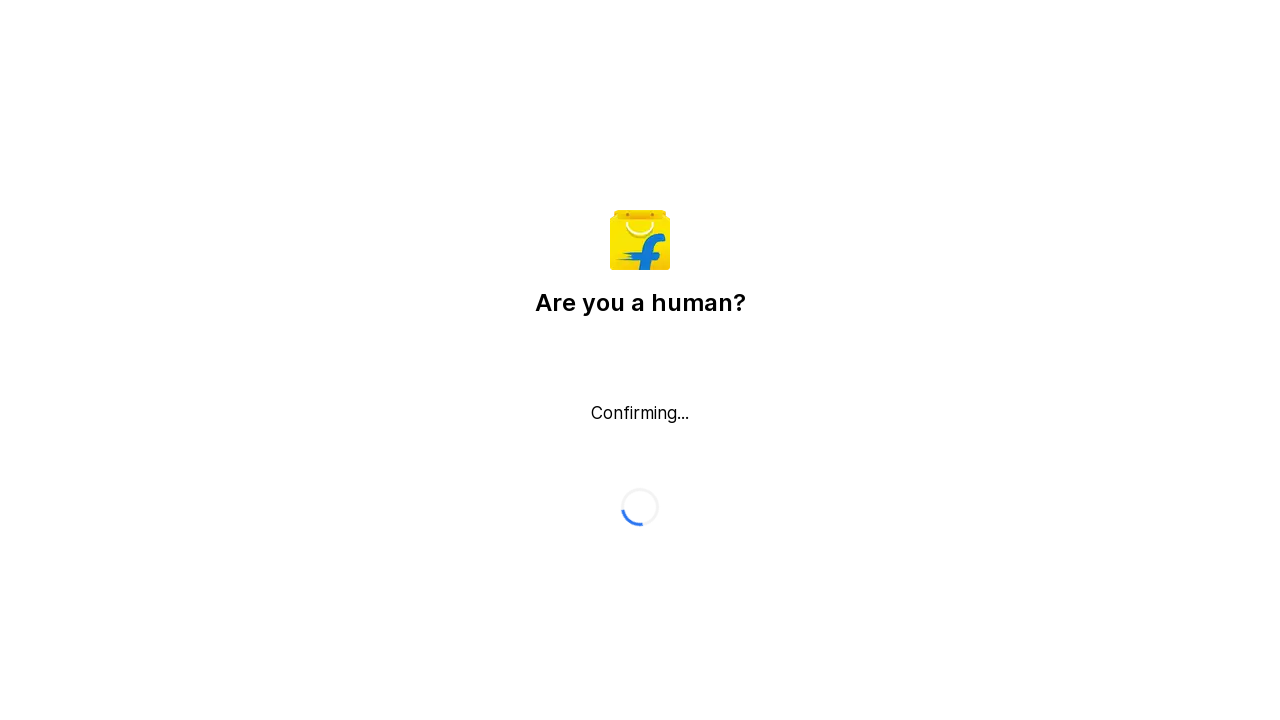

Waited for page to reach domcontentloaded state
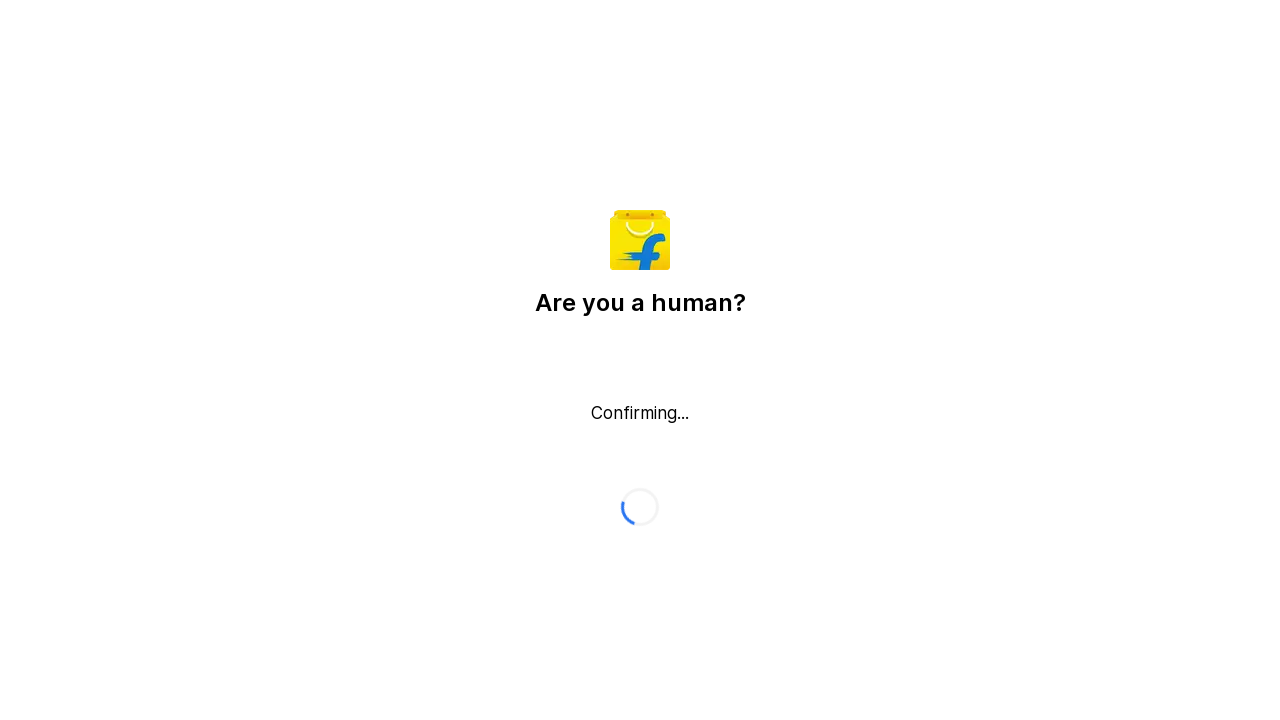

Verified body element is present on Flipkart homepage
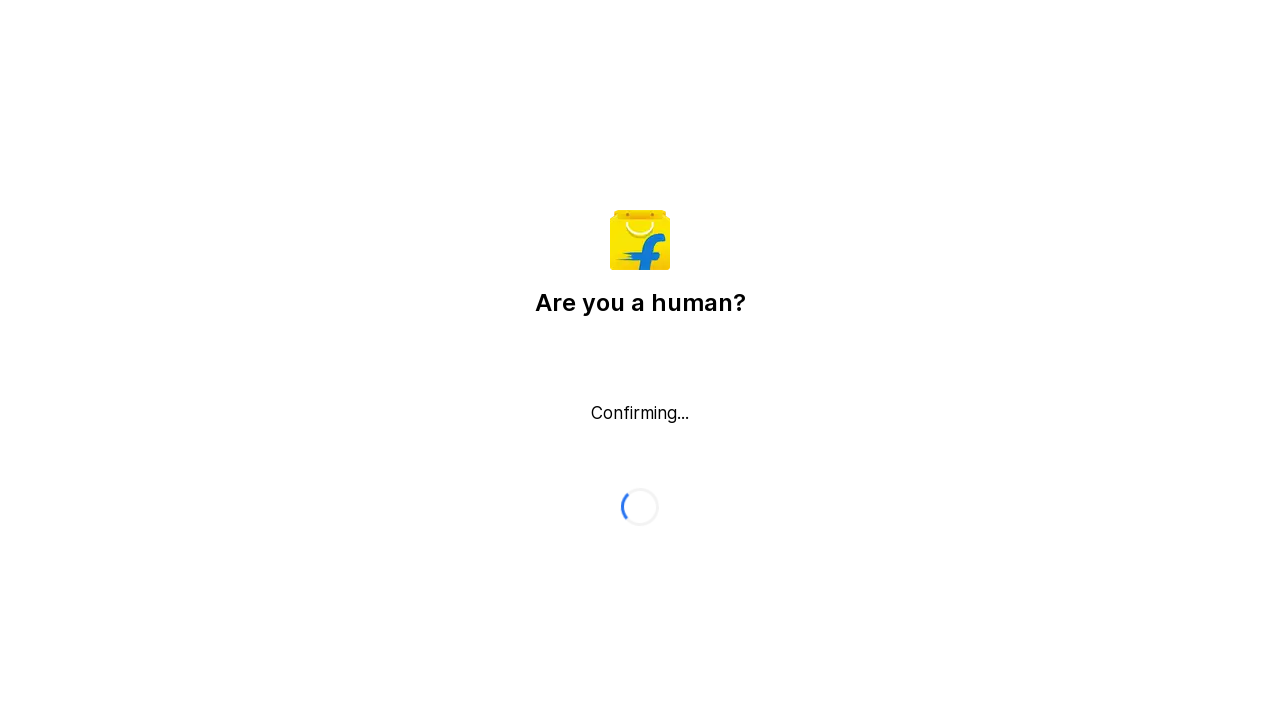

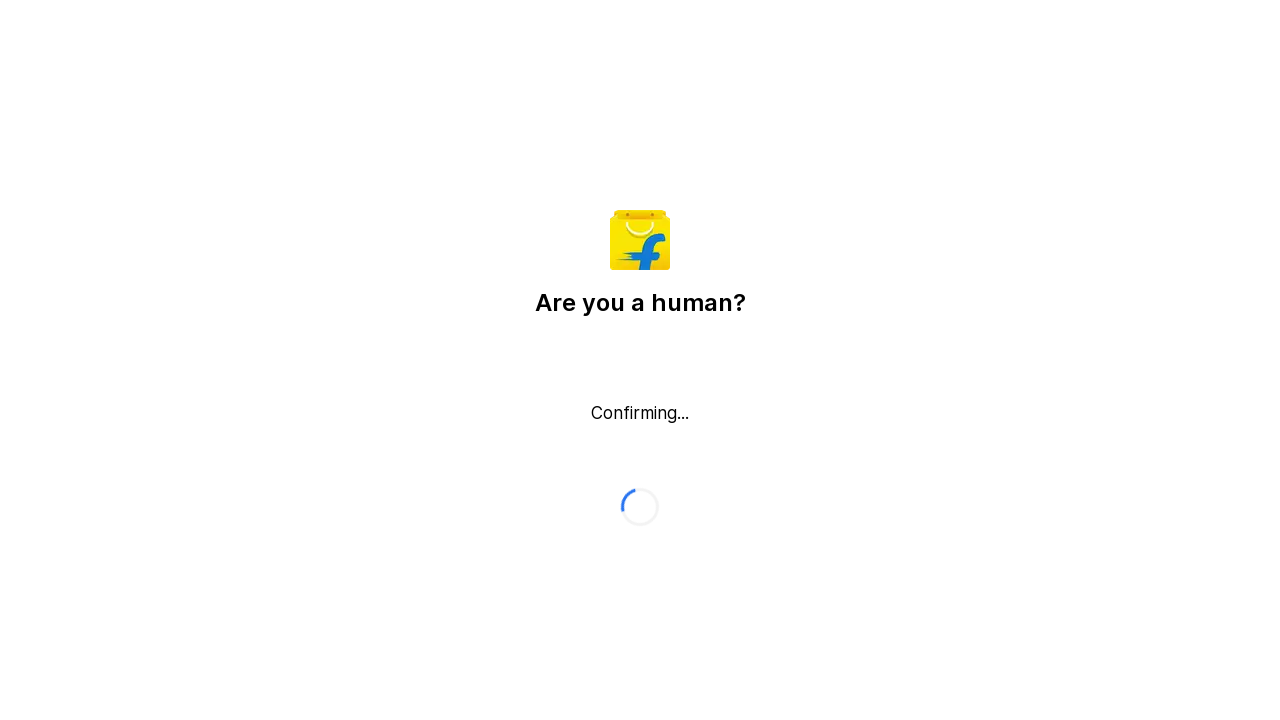